Tests different click actions: double-click, right-click, and regular click on buttons, verifying the corresponding messages appear

Starting URL: https://demoqa.com/buttons

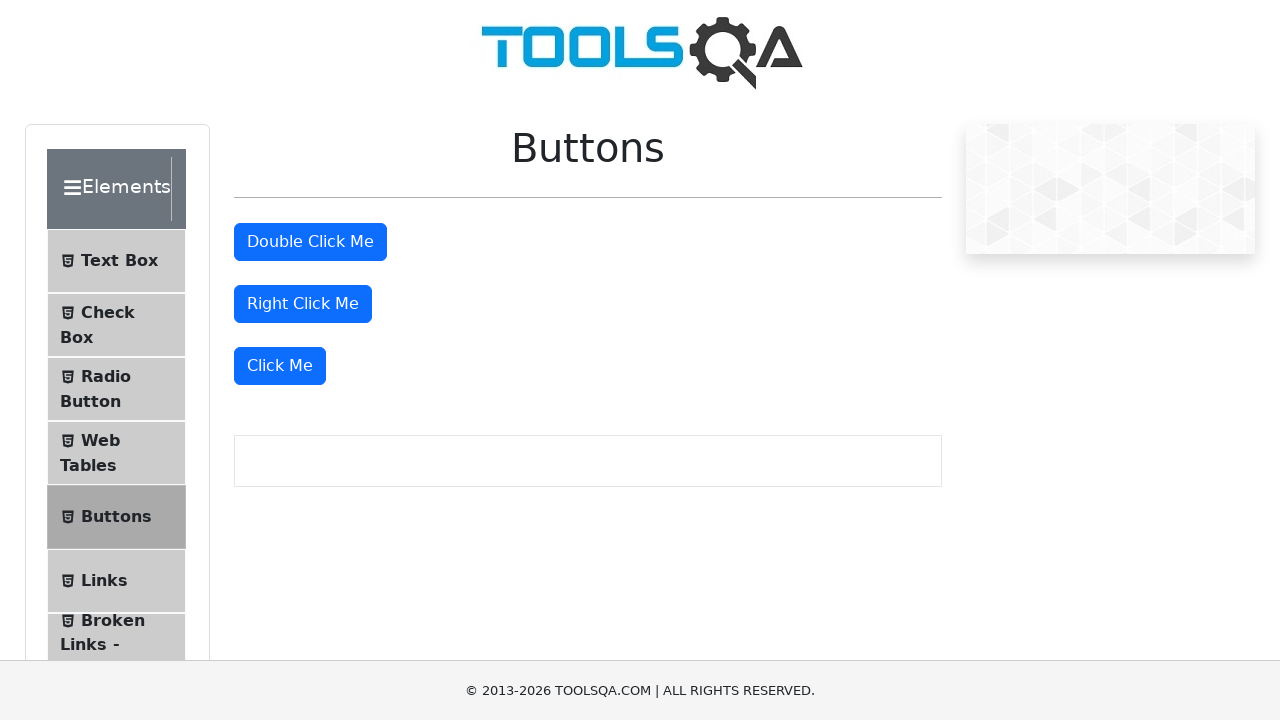

Located all buttons on the page
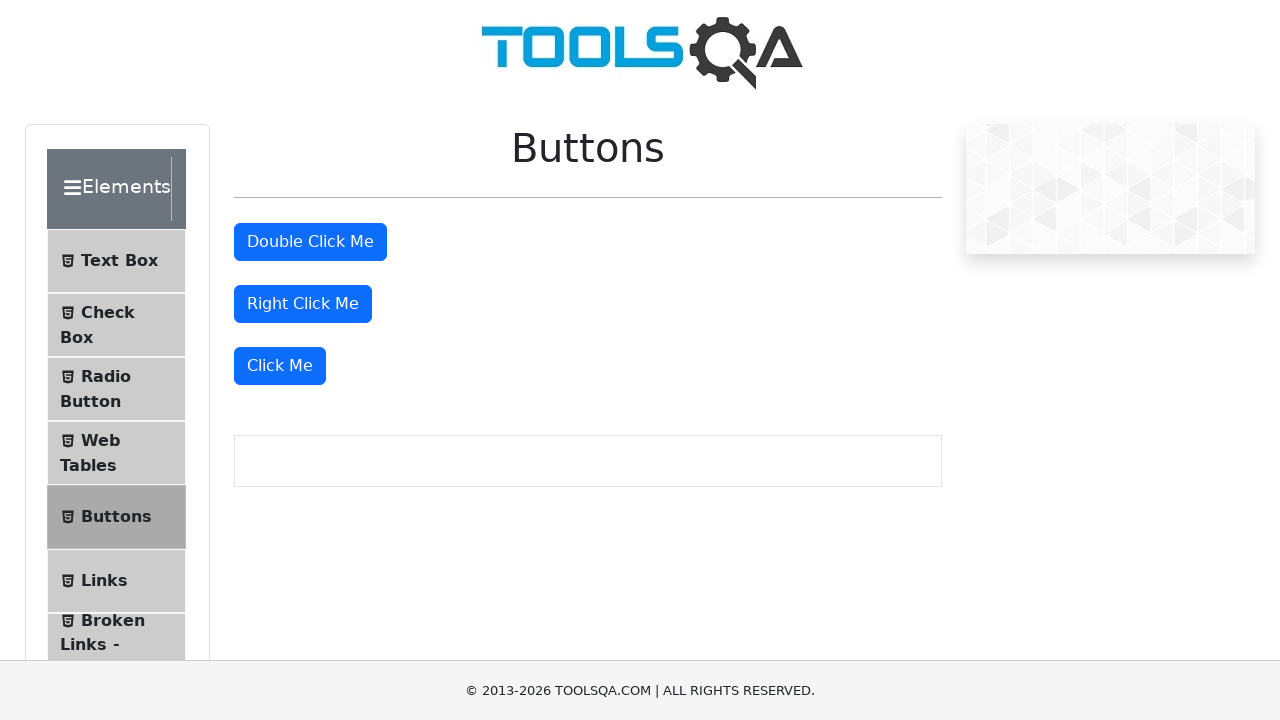

Double-clicked on the second button at (310, 242) on button >> nth=1
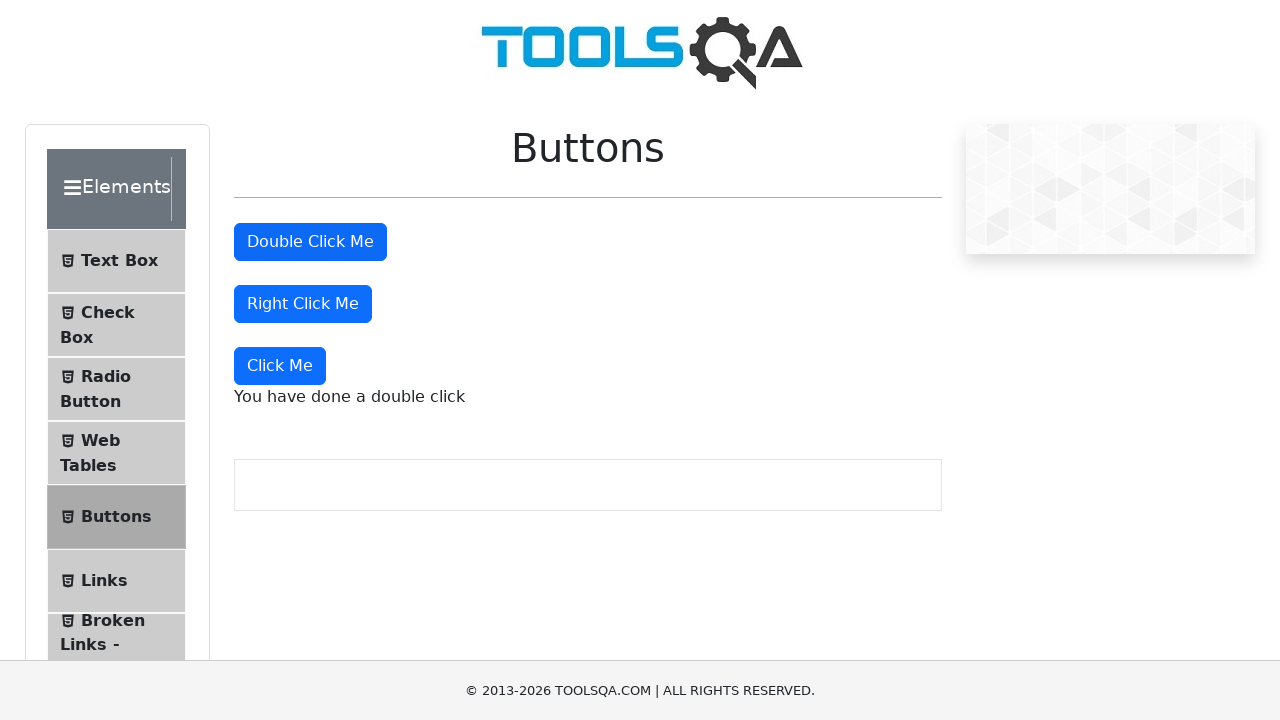

Retrieved double click message text
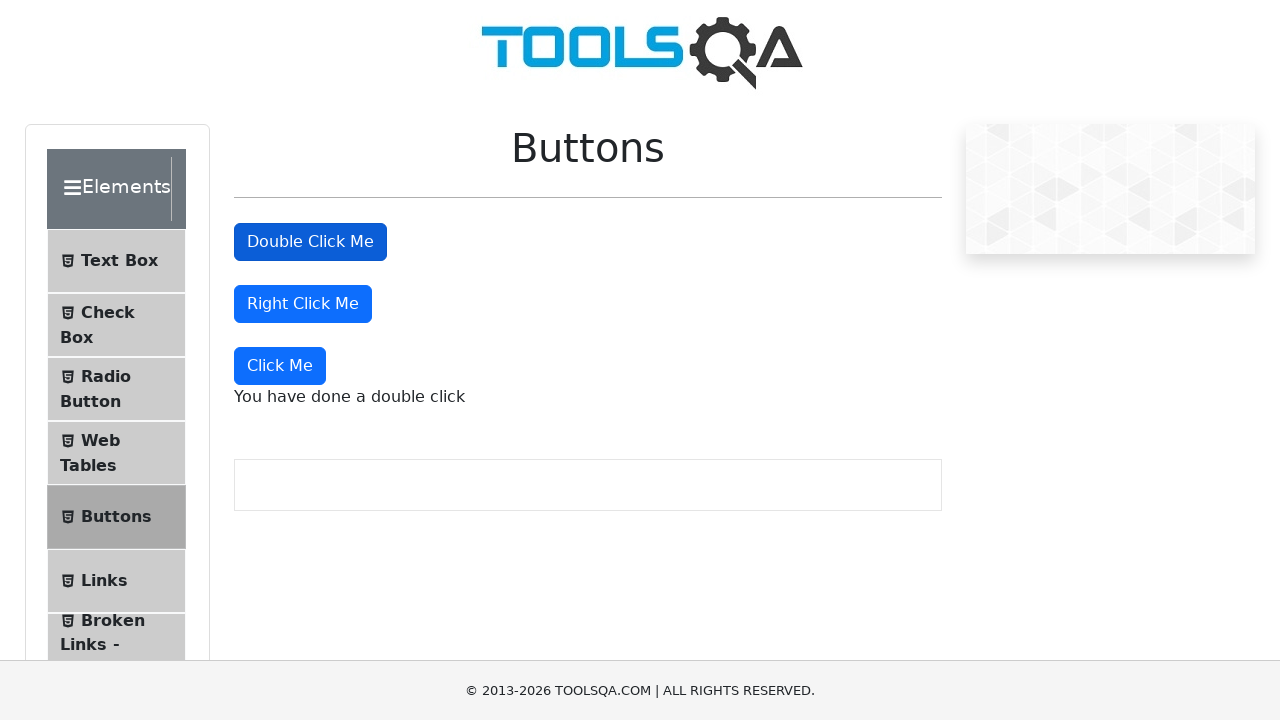

Verified double click message contains expected text
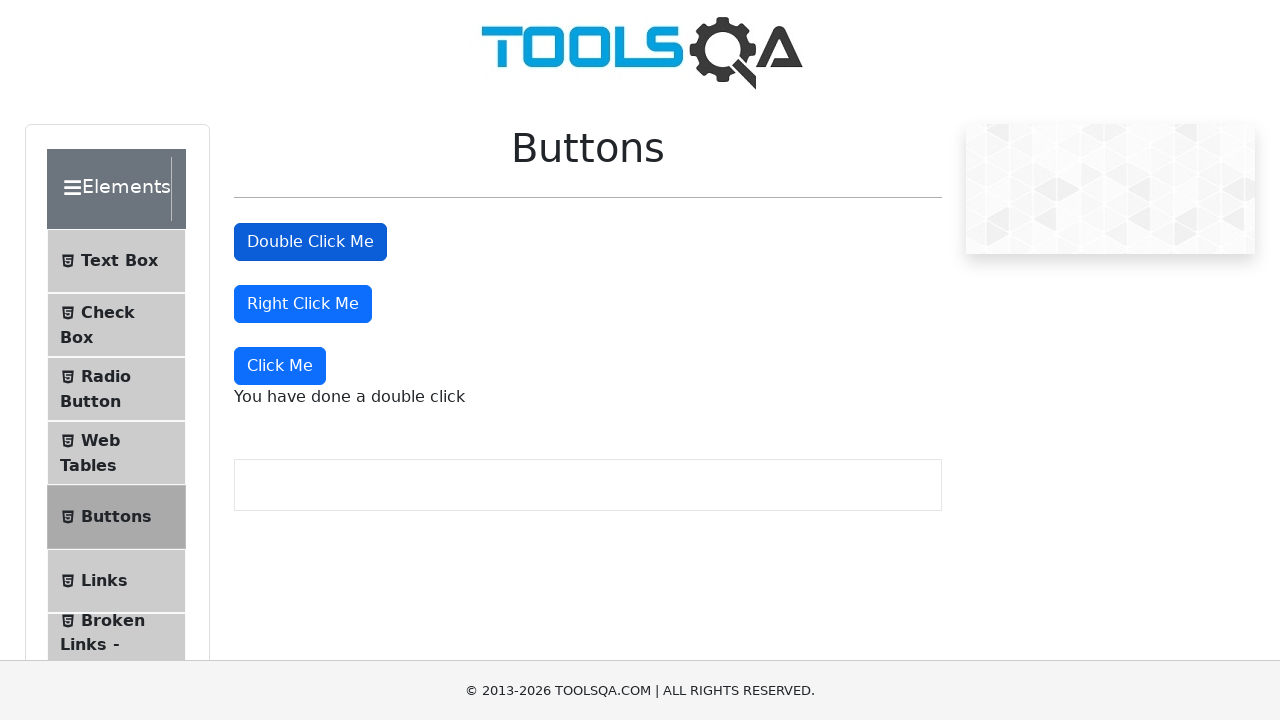

Right-clicked on the third button at (303, 304) on button >> nth=2
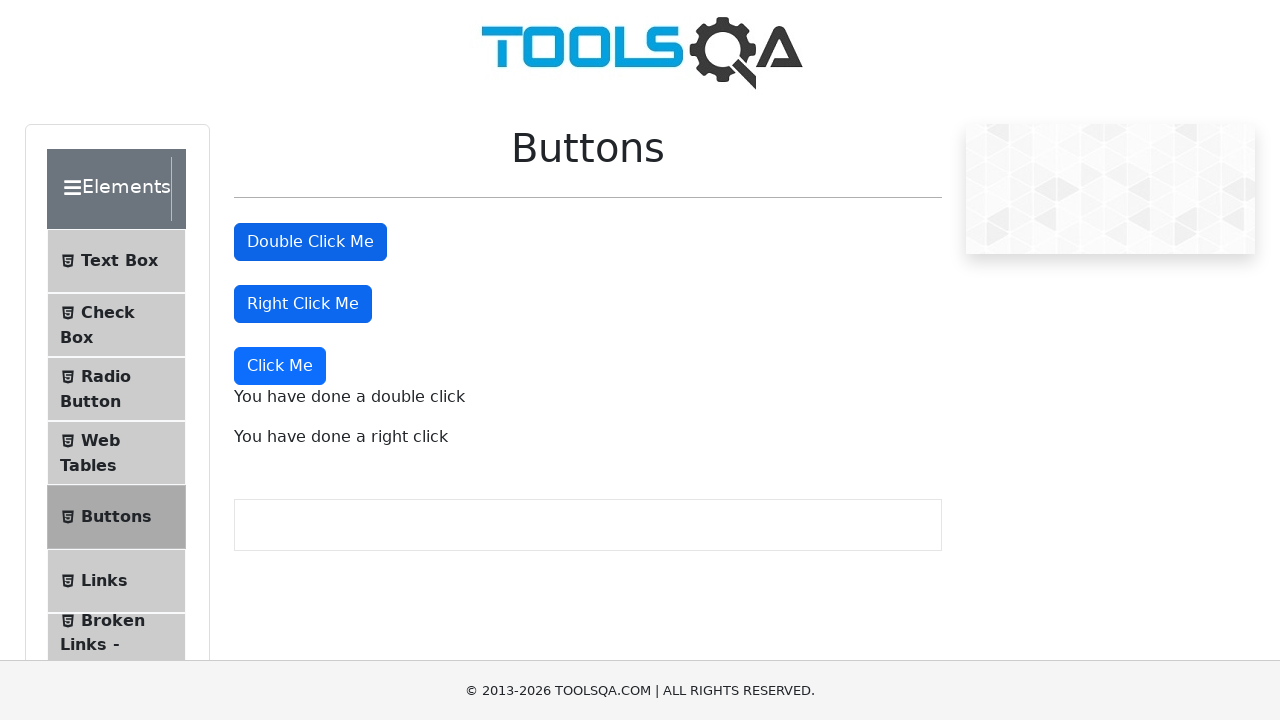

Retrieved right click message text
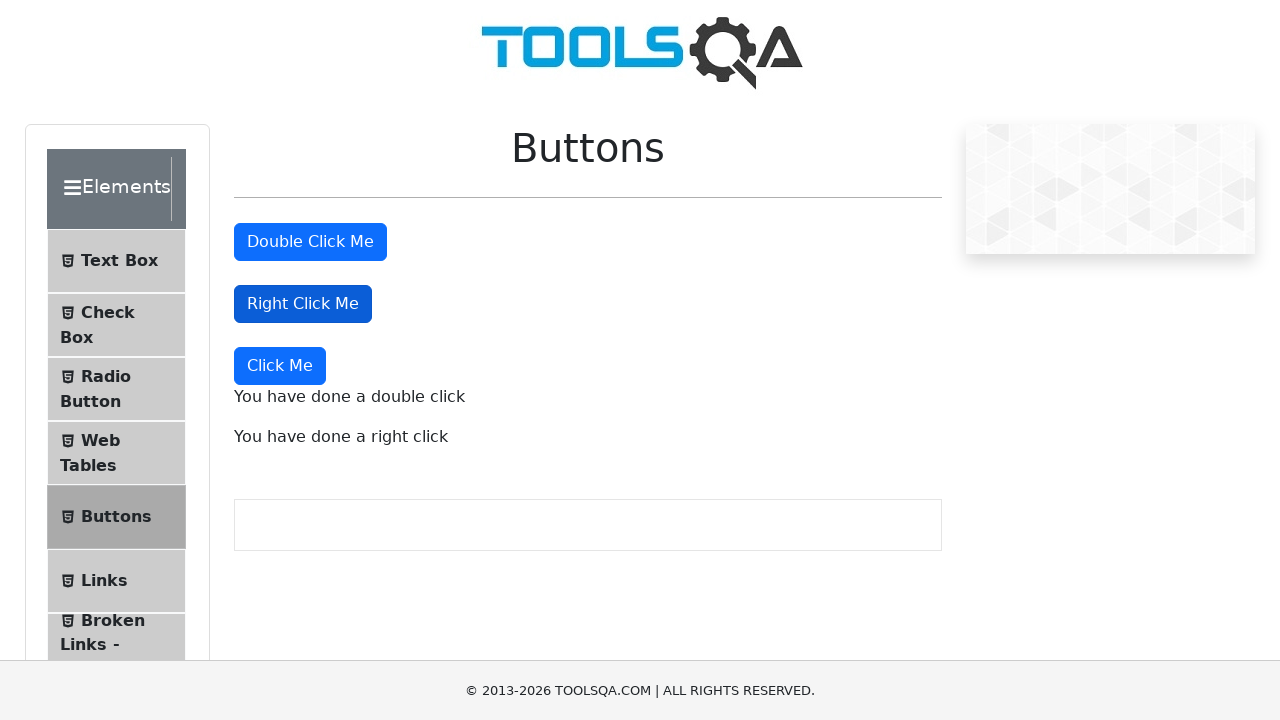

Verified right click message contains expected text
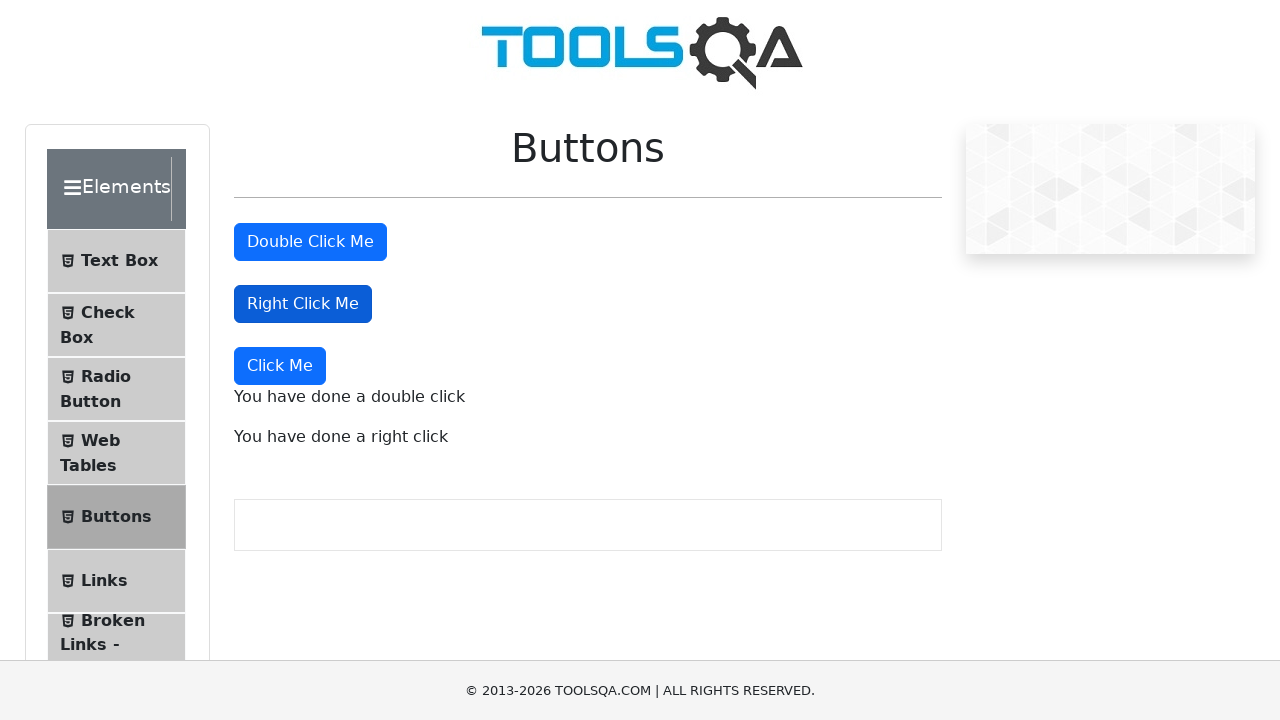

Clicked on the fourth button at (280, 366) on button >> nth=3
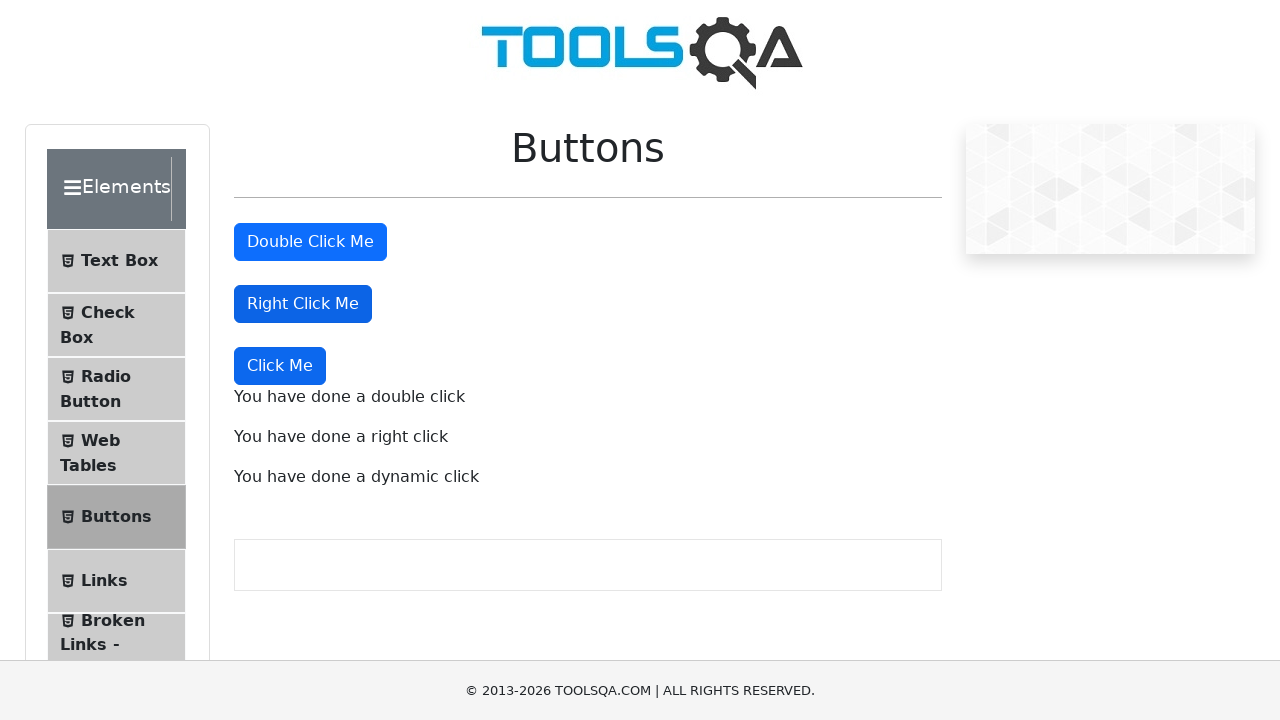

Retrieved dynamic click message text
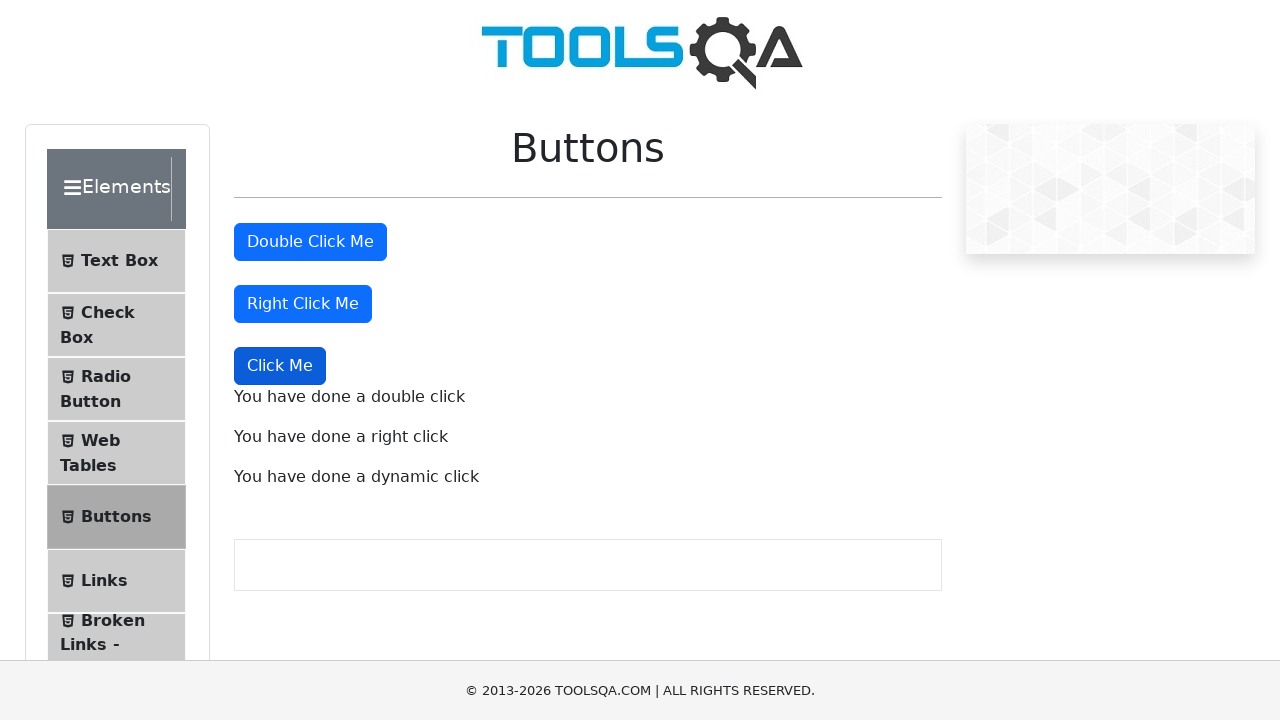

Verified dynamic click message contains expected text
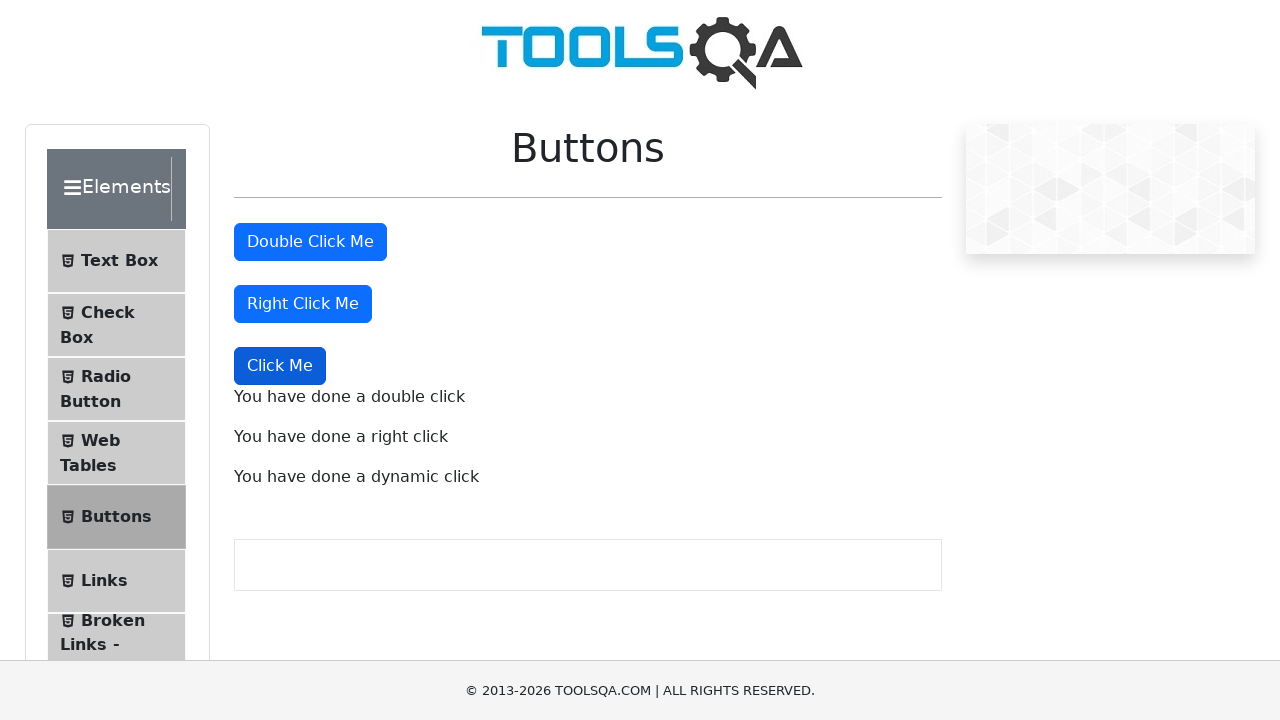

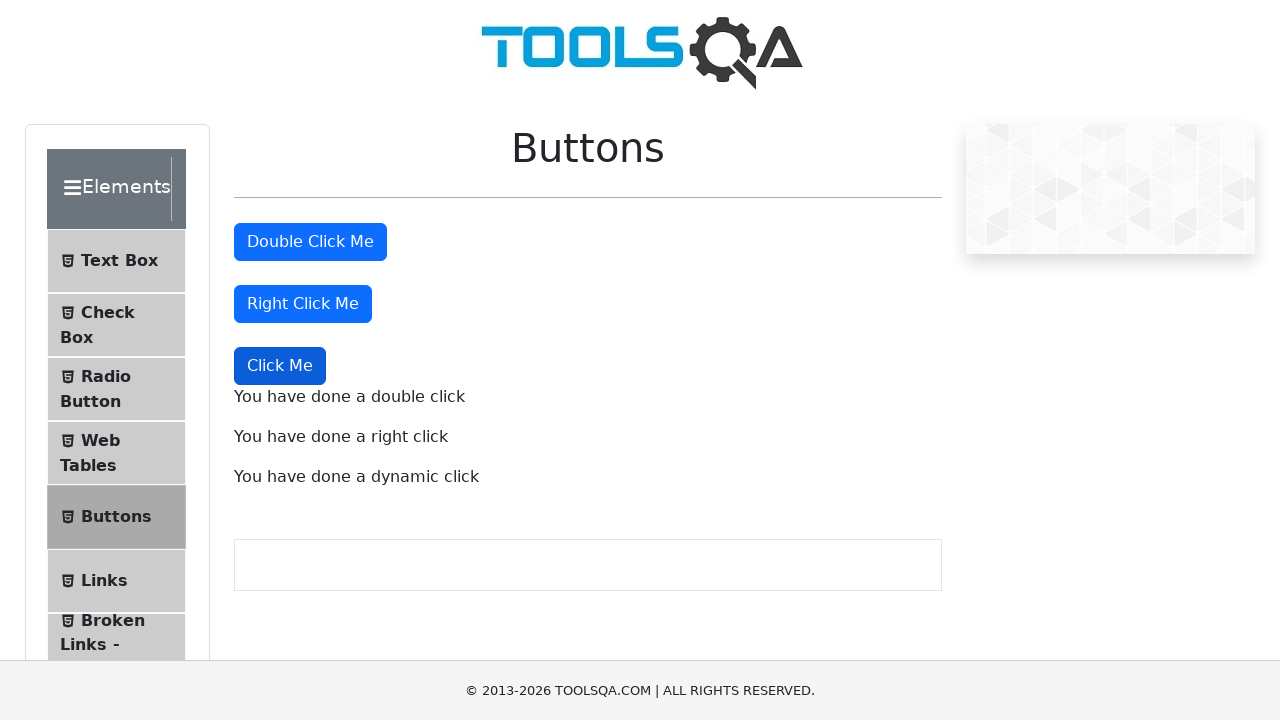